Tests custom dropdown selection functionality by selecting values for programming language, web framework, and experience level dropdowns on a demo page.

Starting URL: https://naveenautomationlabs.com/opencart/ui/dropdowns.html

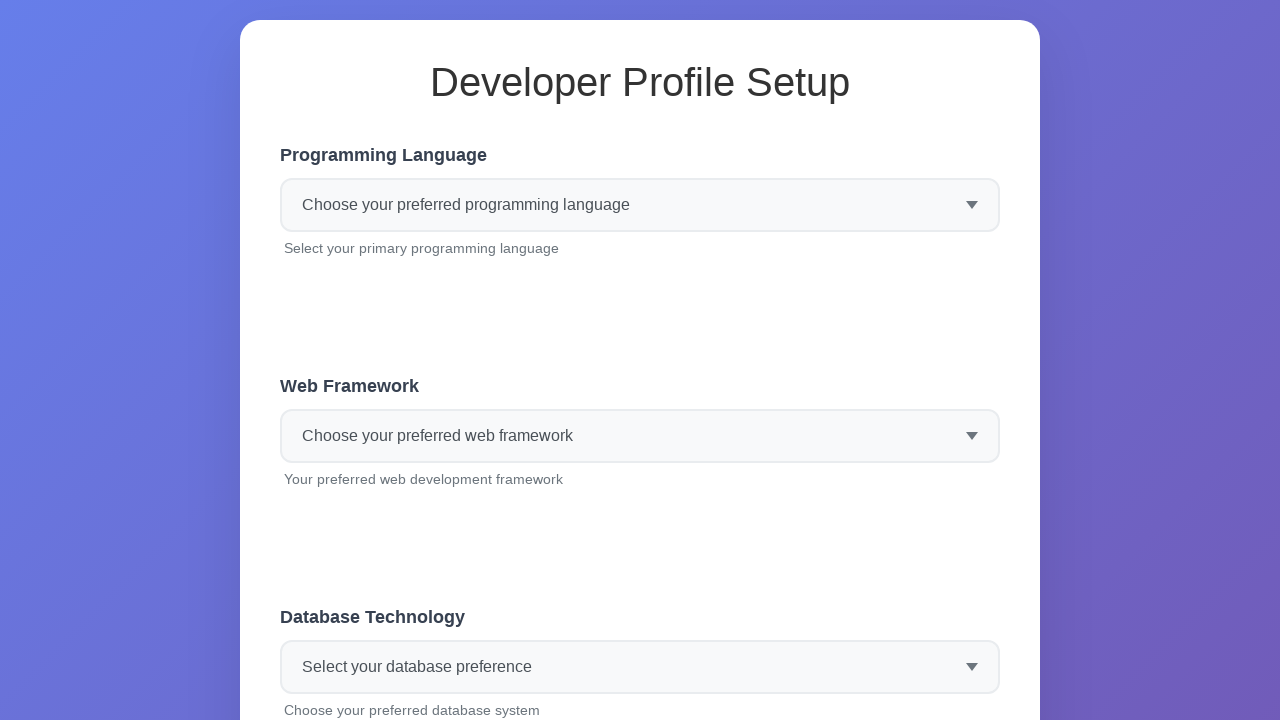

Clicked programming language dropdown at (466, 205) on xpath=//div[@class='select-trigger']//span[text()='Choose your preferred program
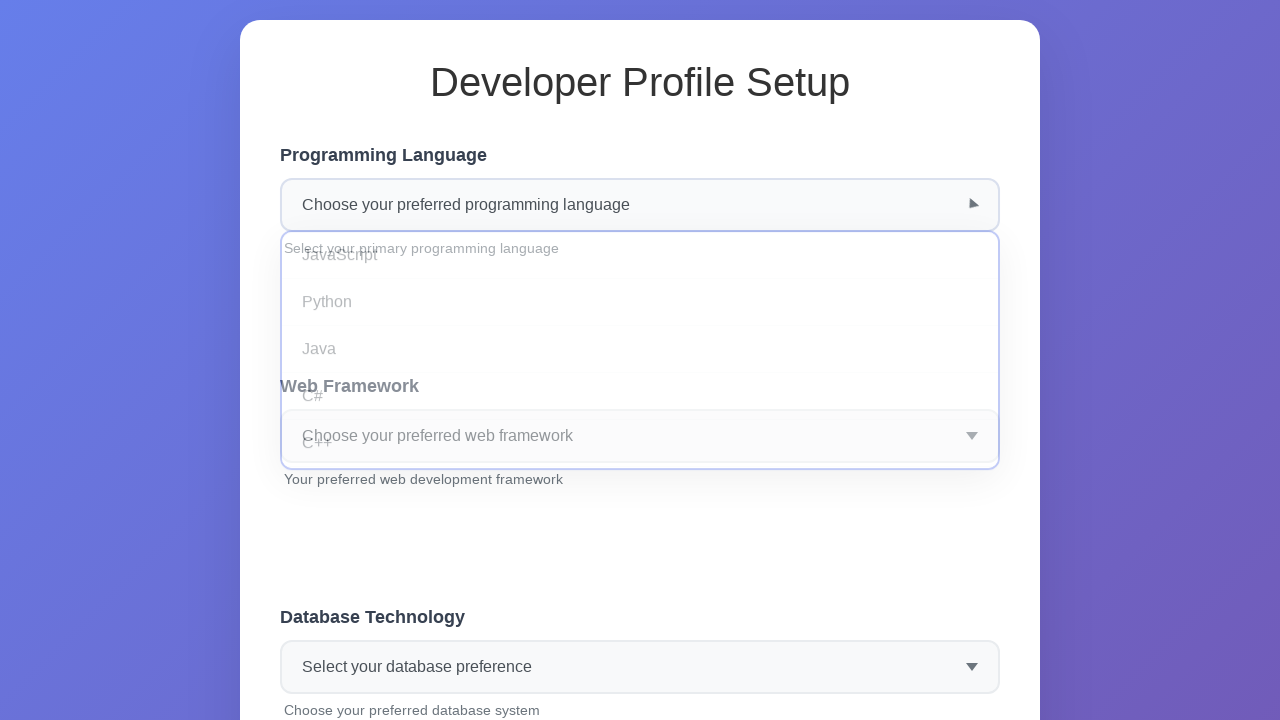

Selected JavaScript from programming language dropdown at (640, 262) on internal:text="JavaScript"s
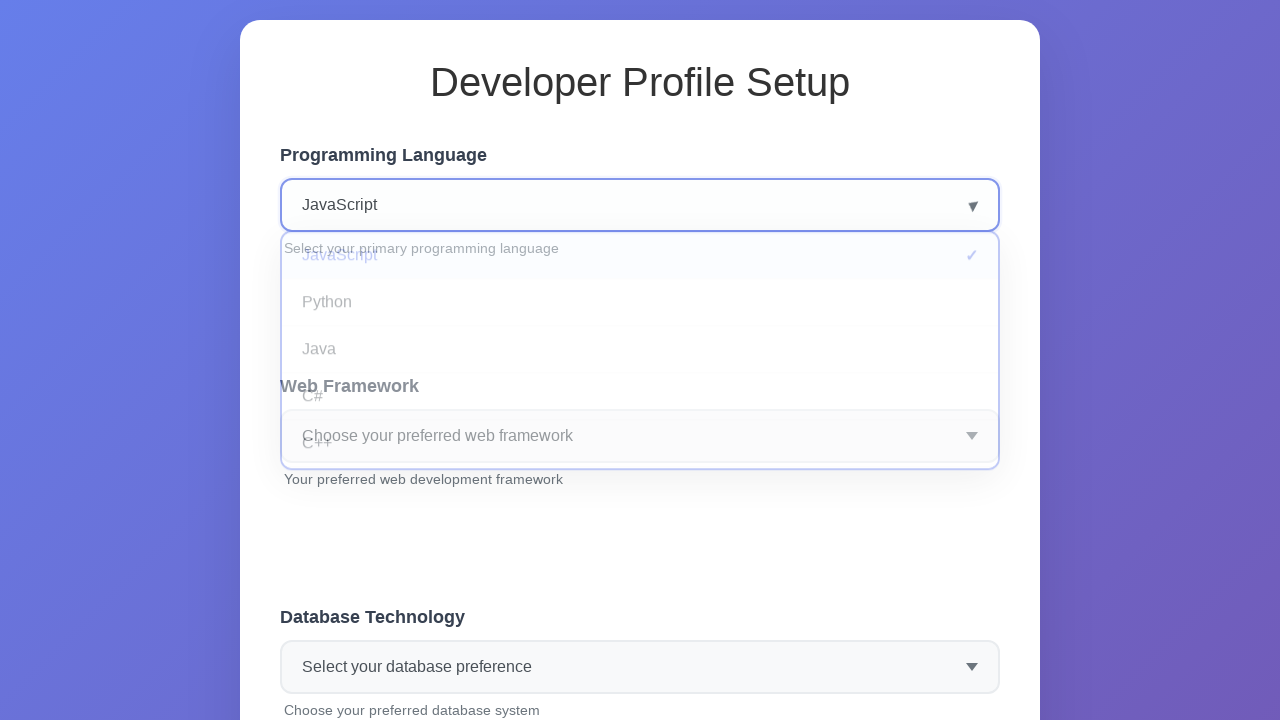

Clicked web framework dropdown at (438, 436) on xpath=//div[@class='select-trigger']//span[text()='Choose your preferred web fra
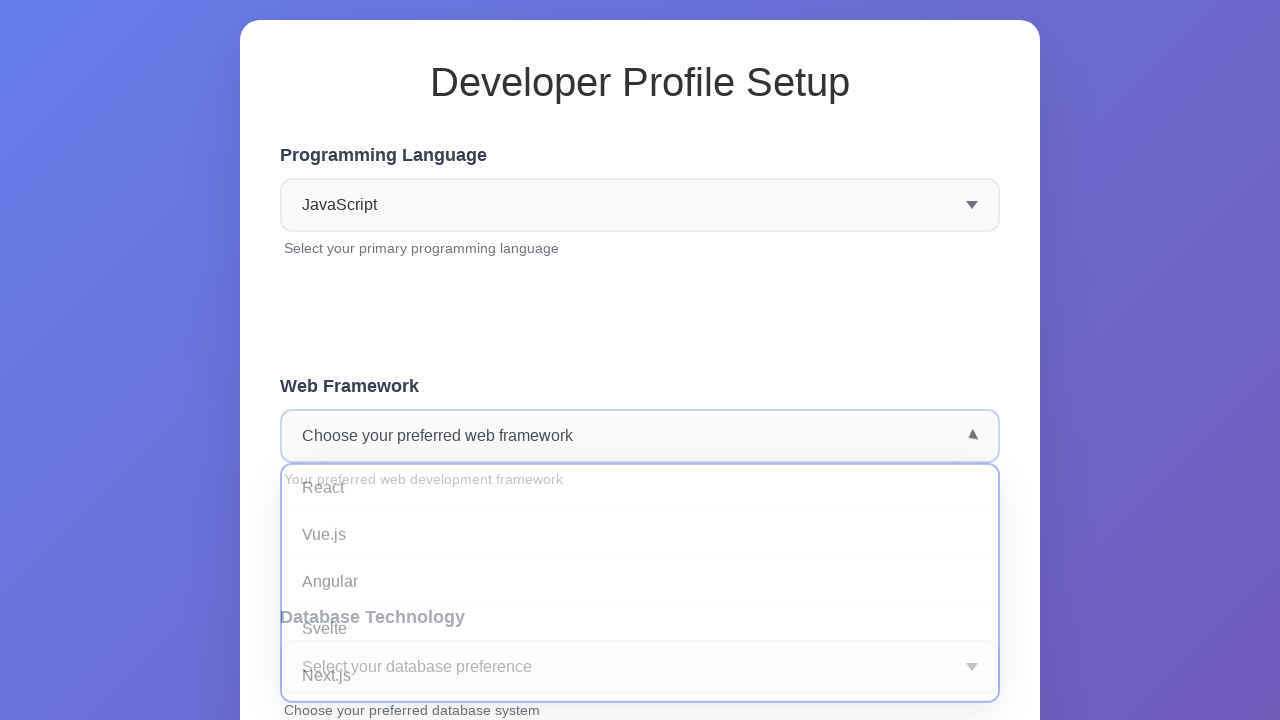

Selected Express.js from web framework dropdown at (640, 588) on internal:text="Express.js"s
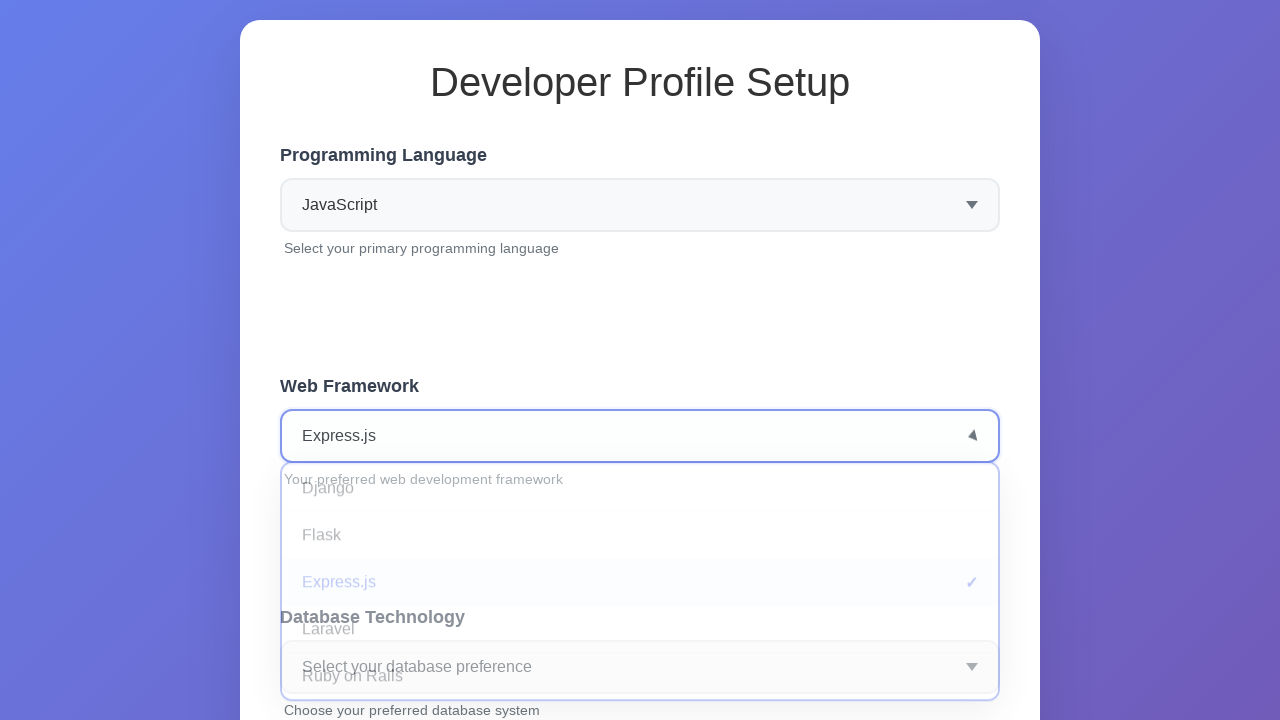

Clicked experience level dropdown at (402, 406) on xpath=//div[@class='select-trigger']//span[text()='Select your experience level'
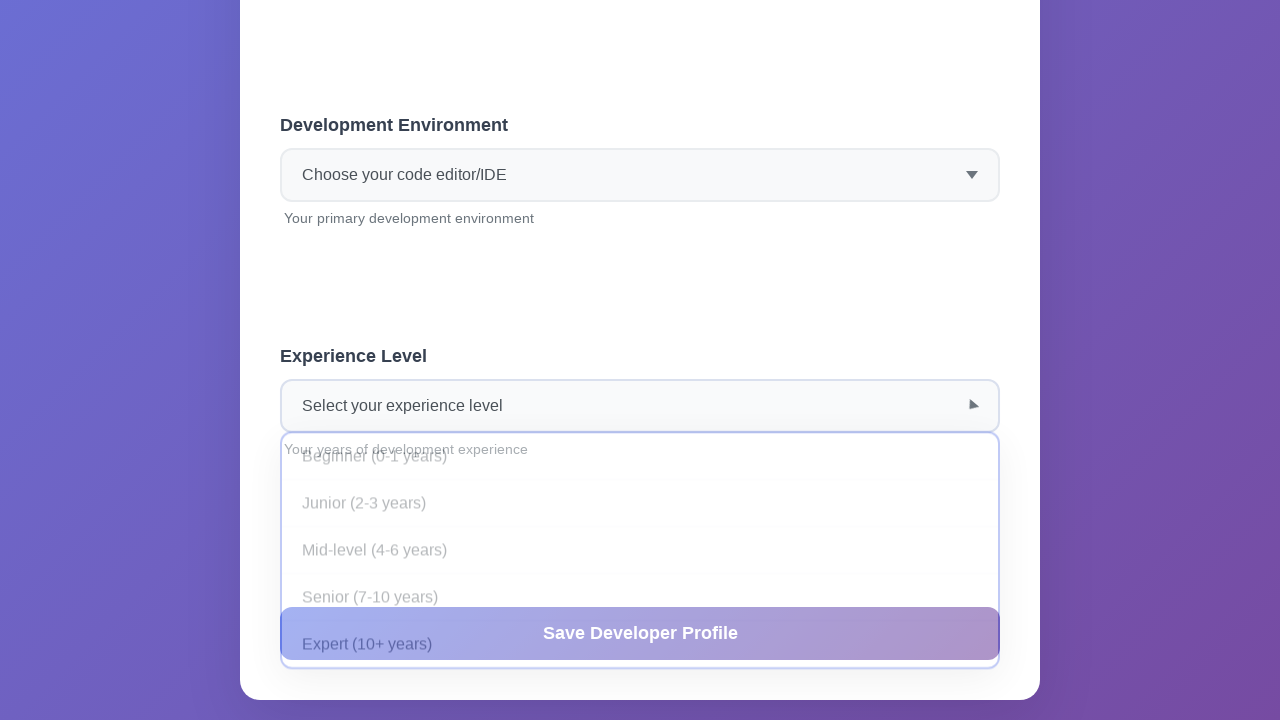

Selected Mid-level (4-6 years) from experience level dropdown at (640, 556) on internal:text="Mid-level (4-6 years)"s
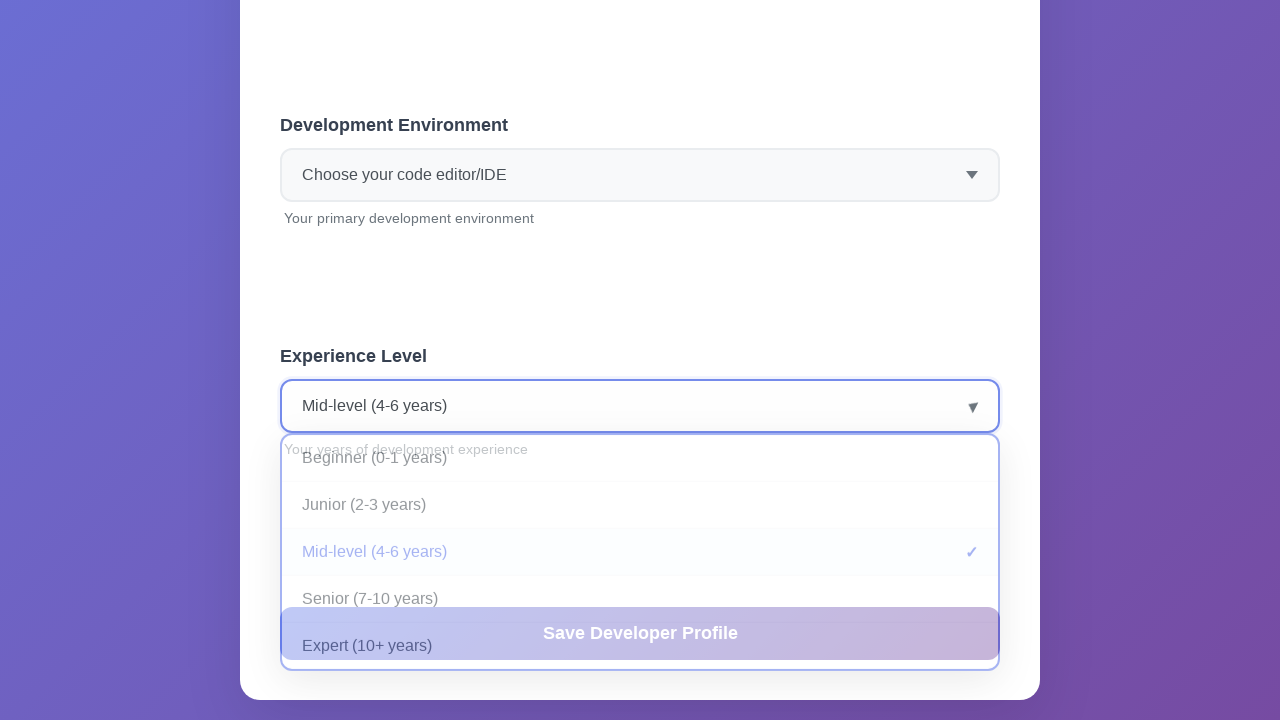

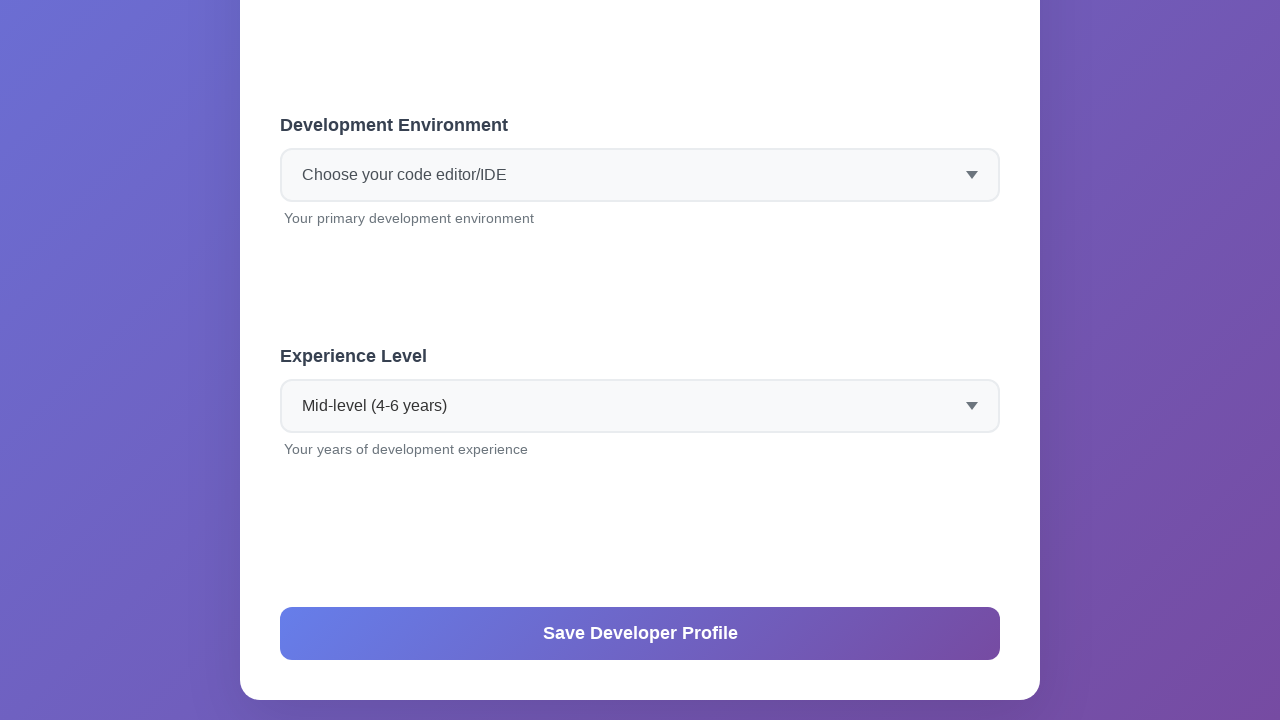